Demonstrates browser context fixture by navigating to a practice login page. The test only performs navigation without any authentication.

Starting URL: https://rahulshettyacademy.com/loginpagePractise/

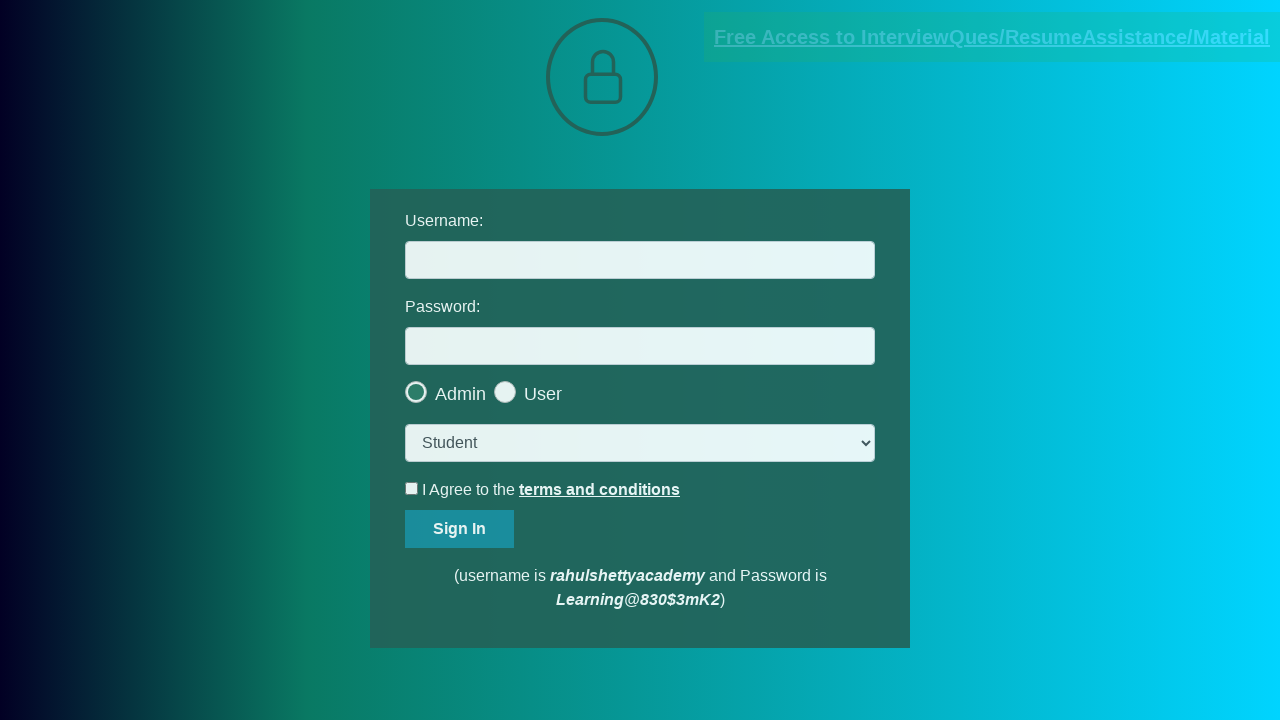

Waited for DOM content to load on login practice page
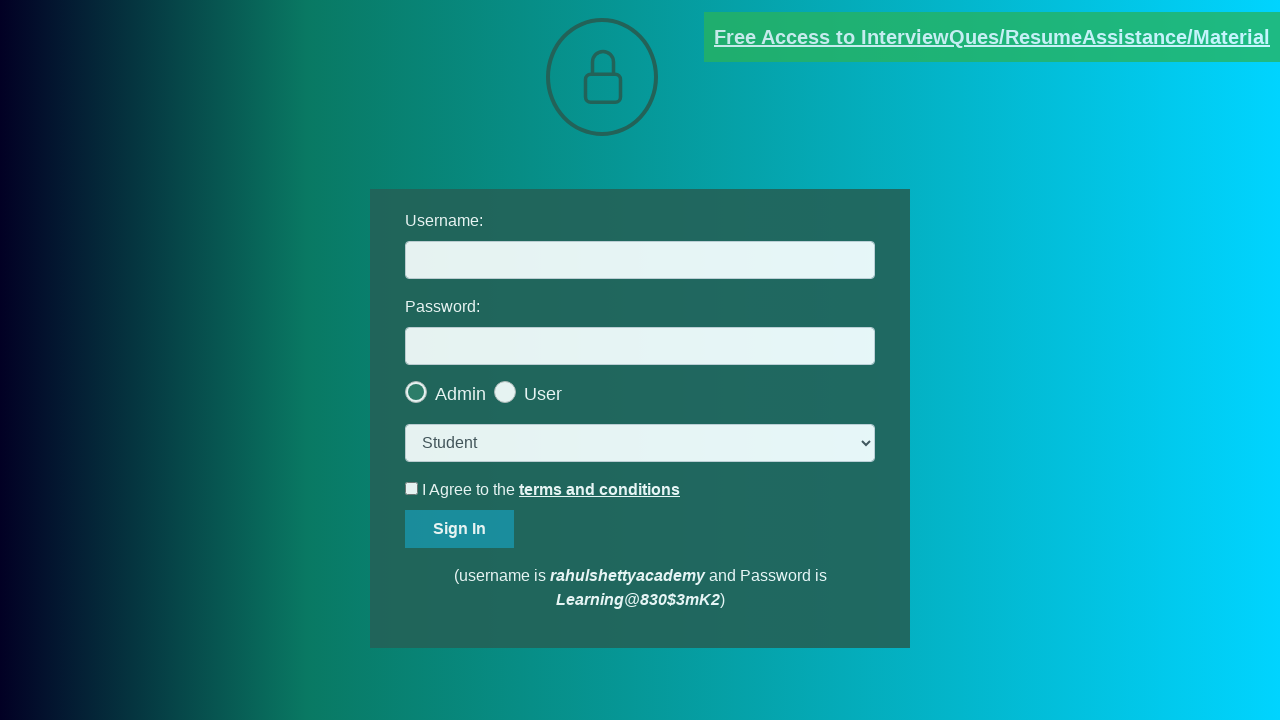

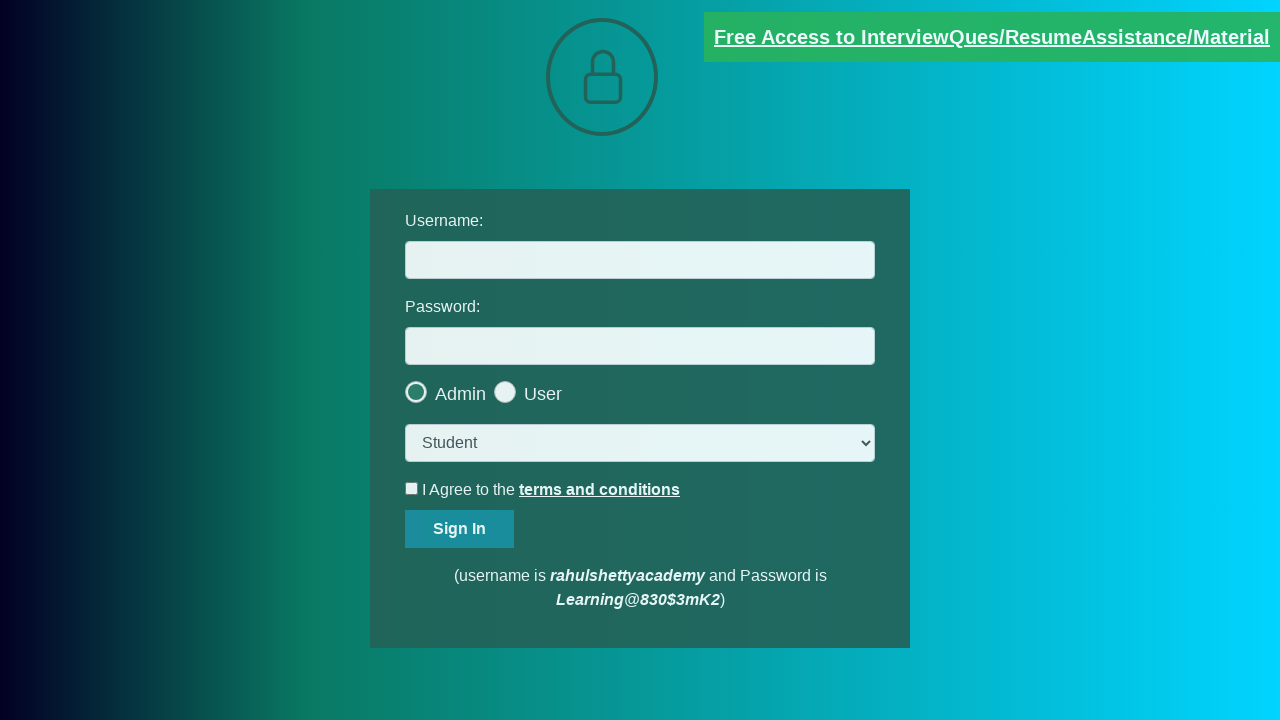